Tests a math exercise form by reading a value from the page, calculating log(abs(12*sin(x))), filling in the answer, checking required checkboxes, and submitting the form.

Starting URL: https://suninjuly.github.io/math.html

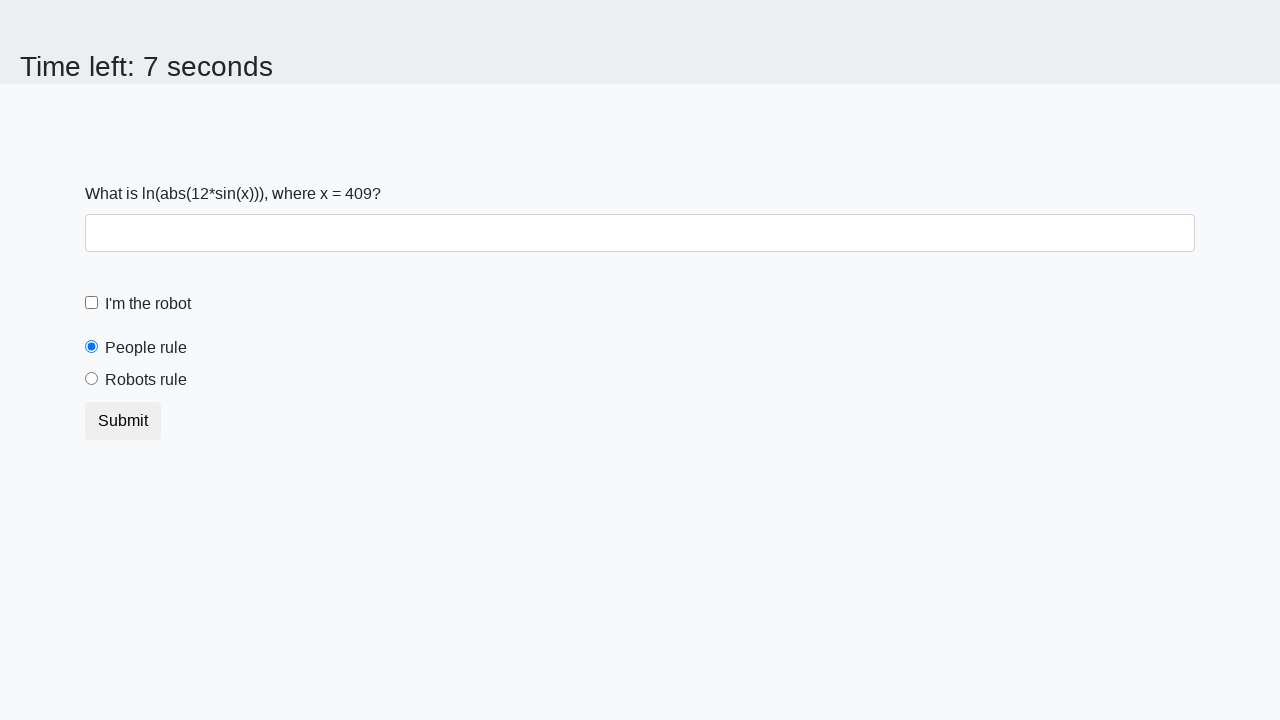

Read input value from page
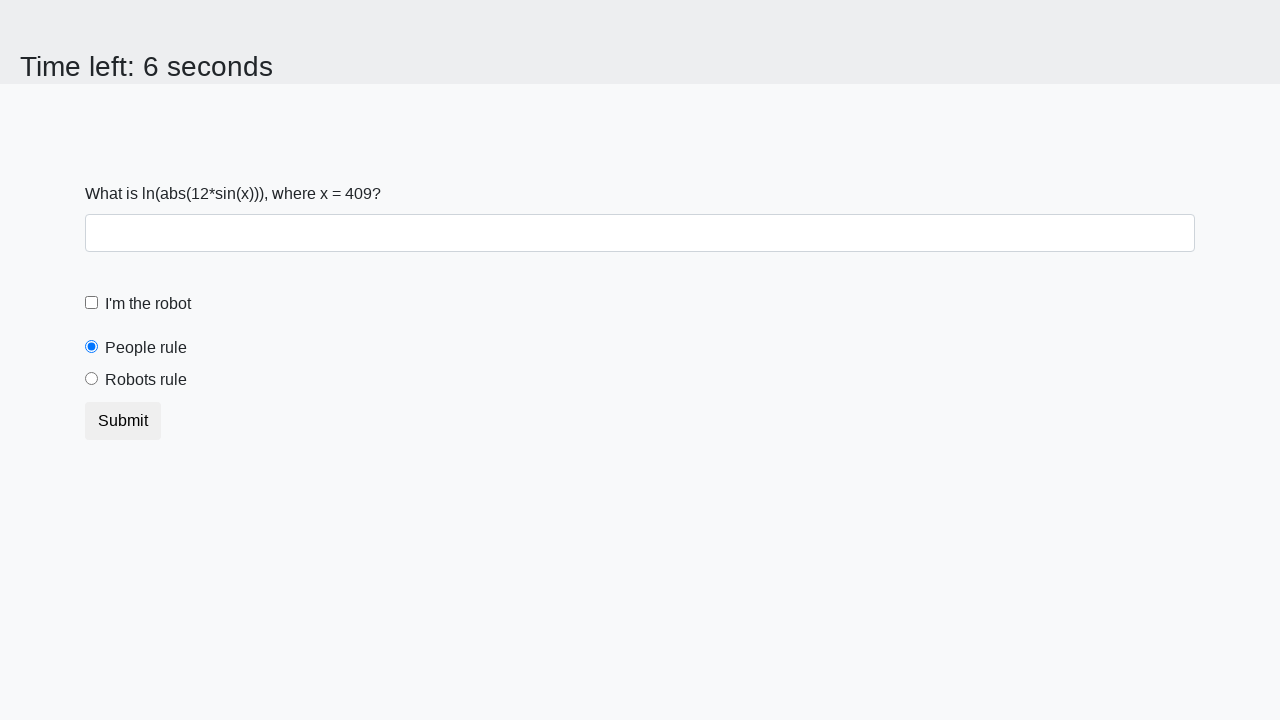

Converted input value to integer
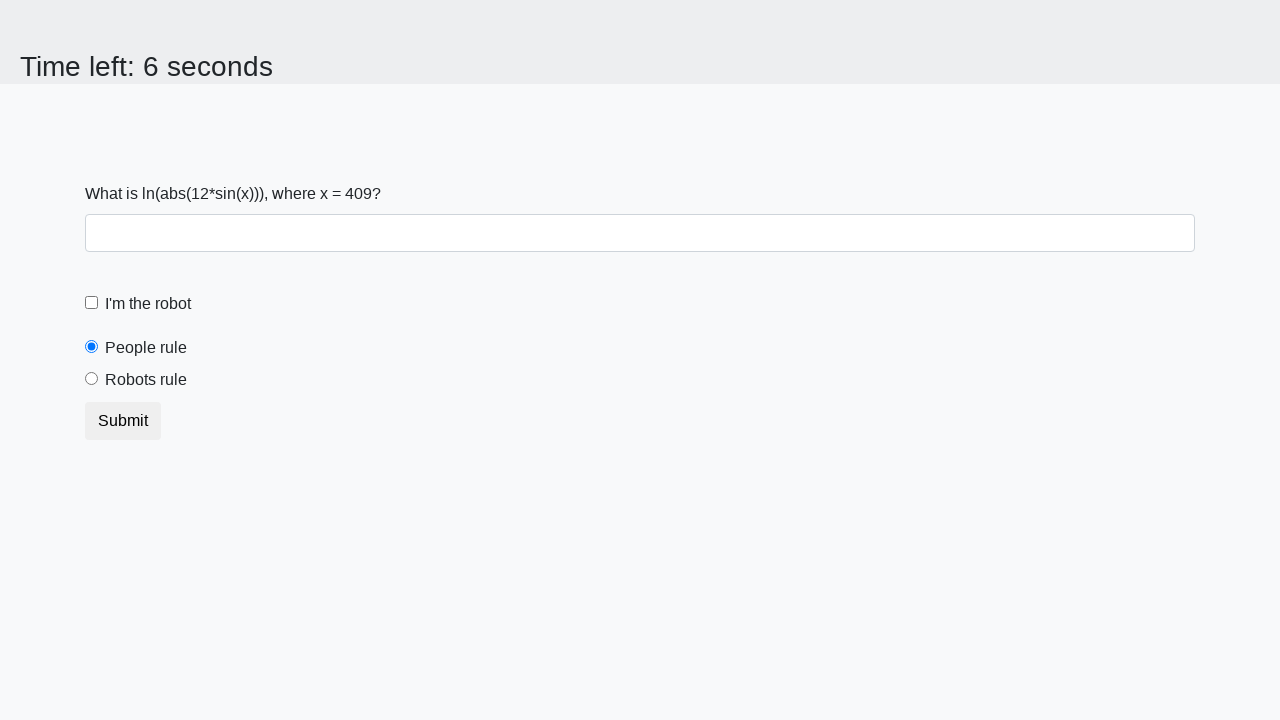

Calculated log(abs(12*sin(409))) = 1.902968136753119
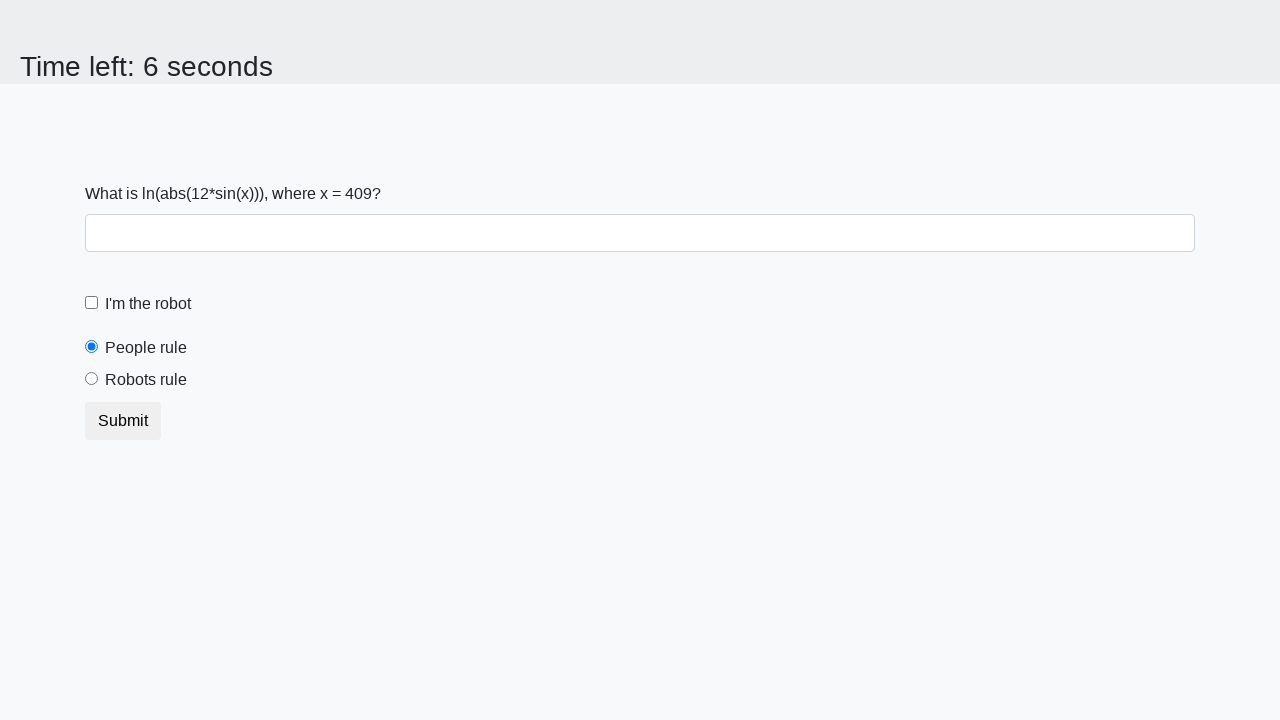

Filled answer field with calculated value: 1.902968136753119 on #answer
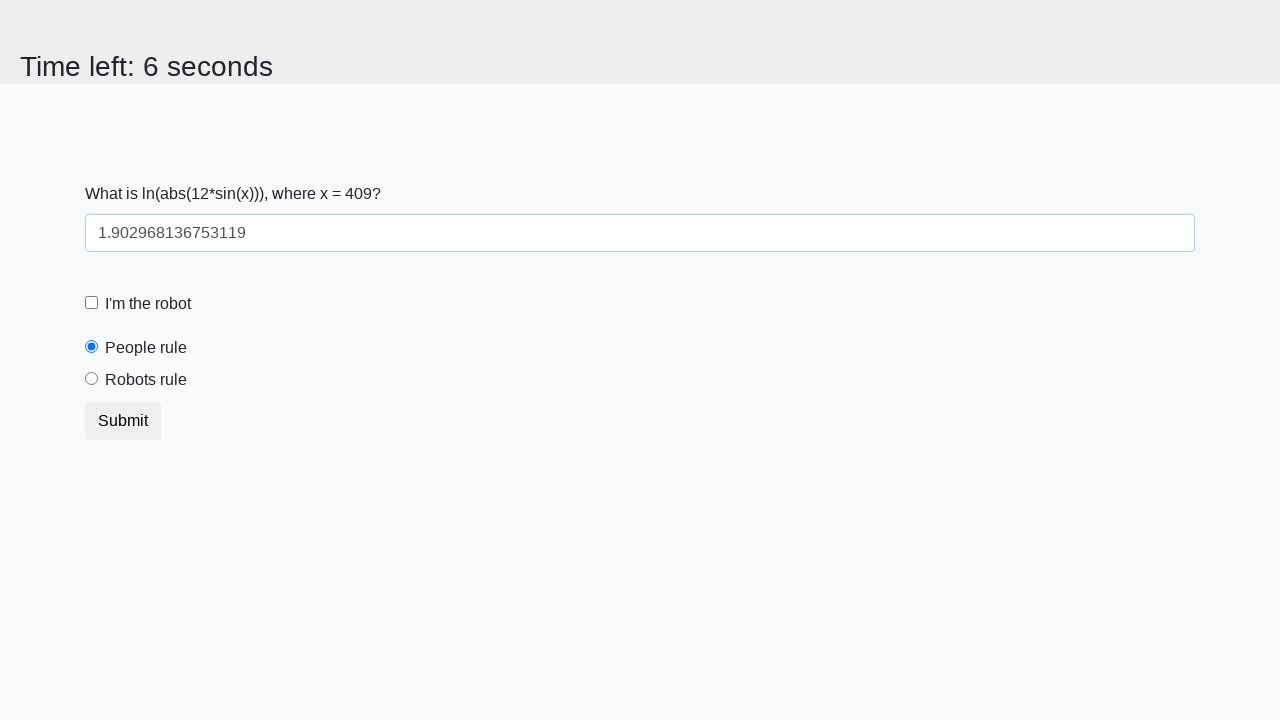

Clicked robot checkbox at (92, 303) on #robotCheckbox
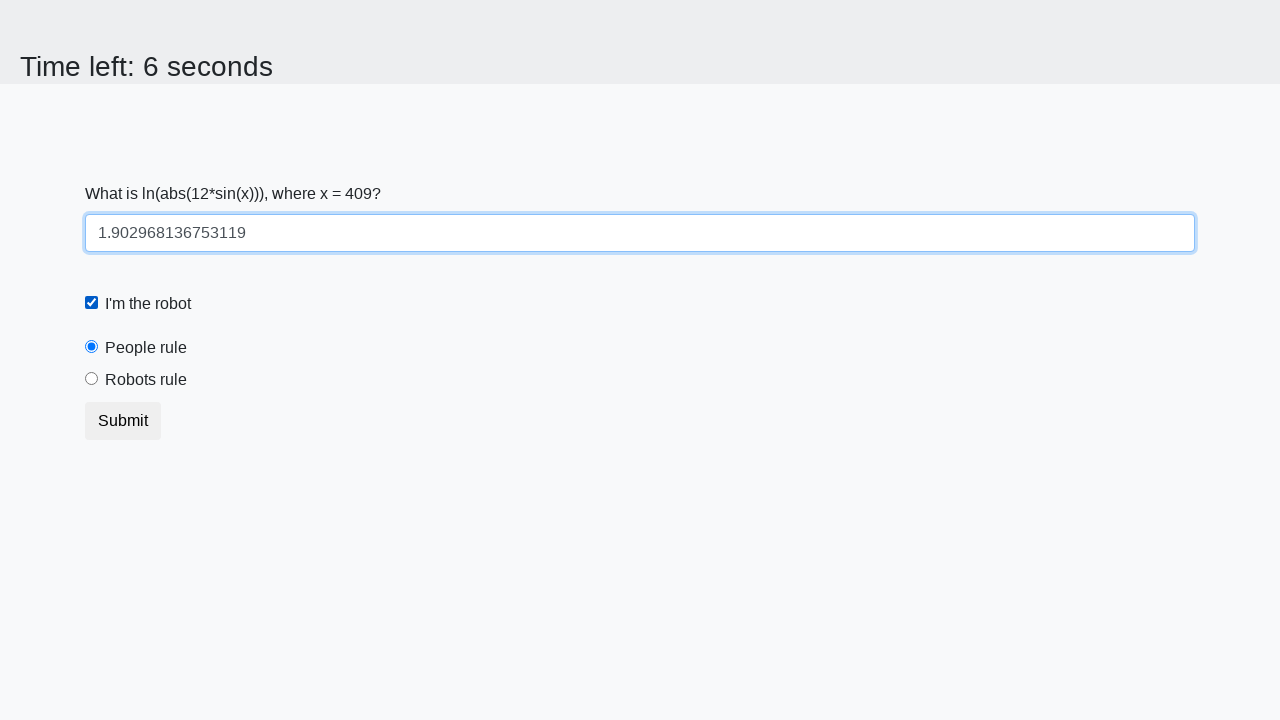

Clicked robots rule checkbox at (92, 379) on #robotsRule
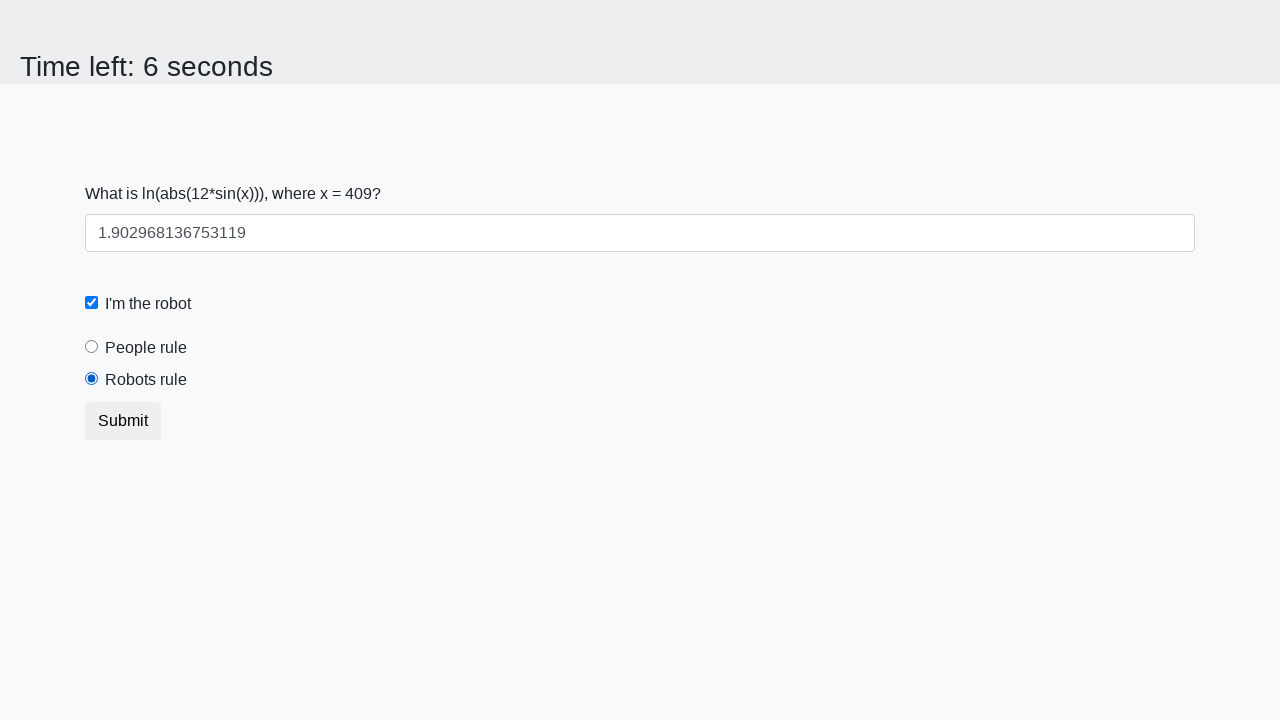

Clicked submit button to submit form at (123, 421) on .btn.btn-default
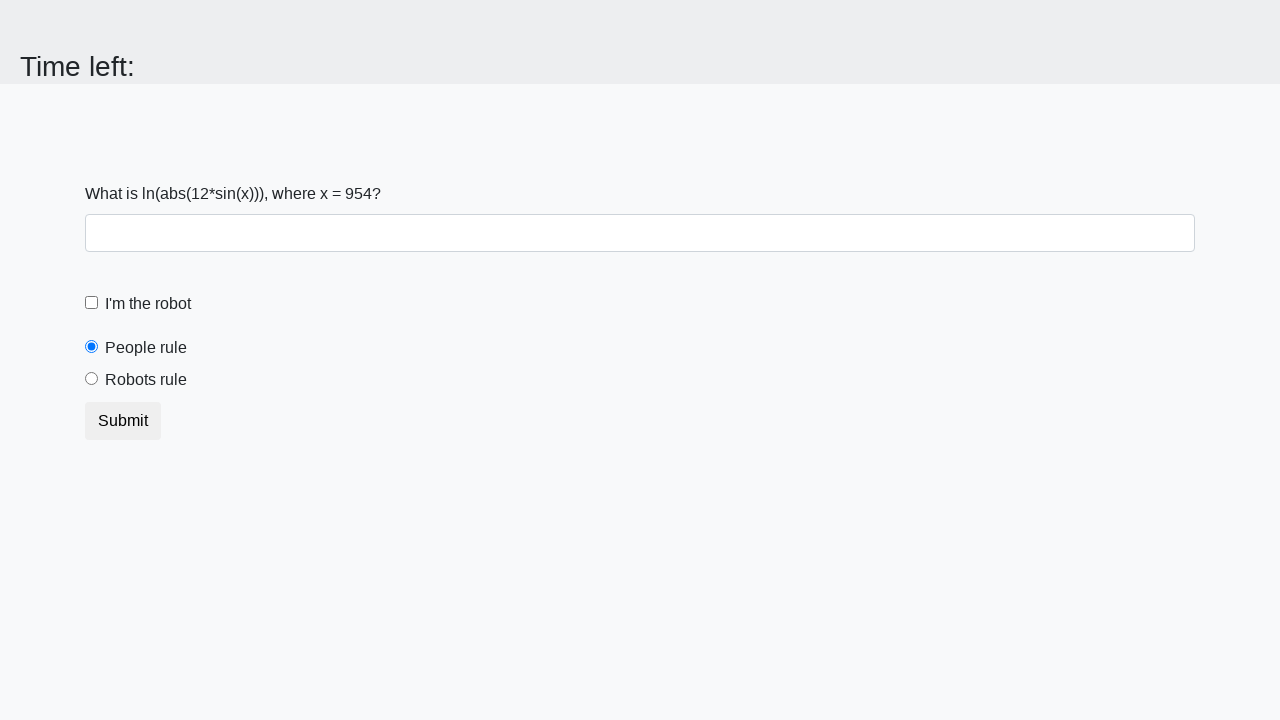

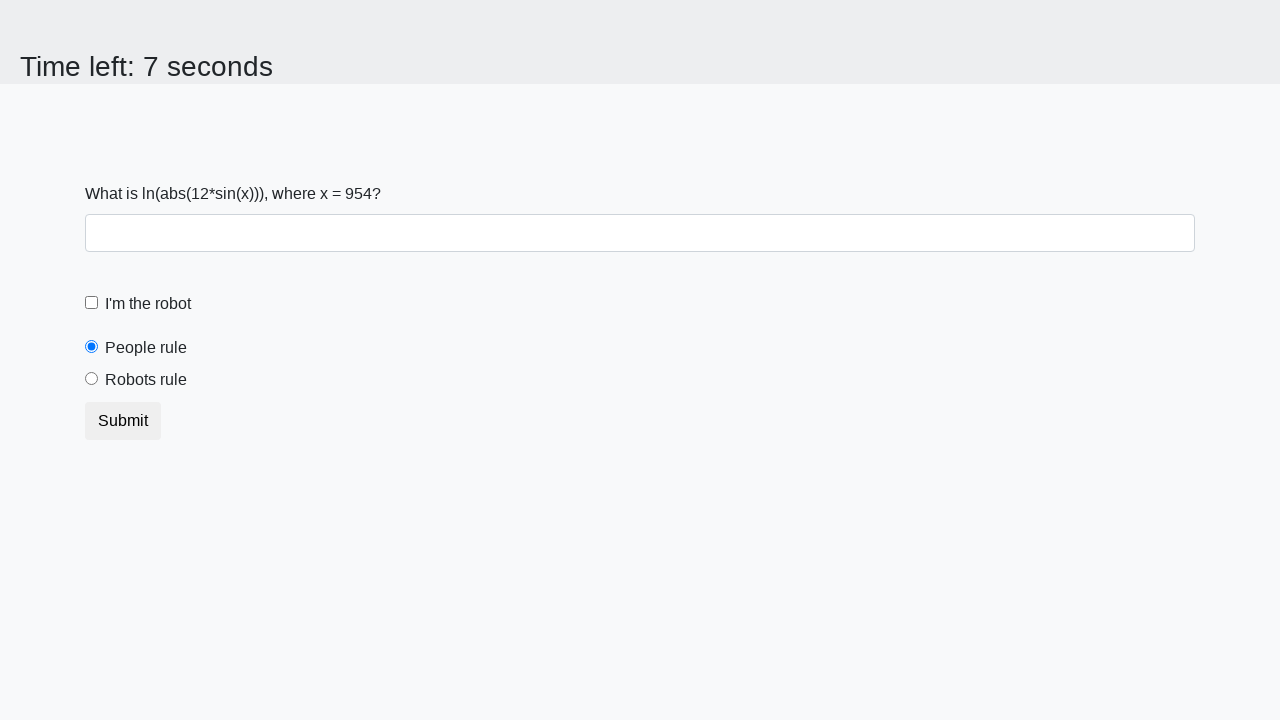